Tests a text box form by filling in the username field, email field via keyboard navigation, and submitting the form

Starting URL: https://demoqa.com/text-box

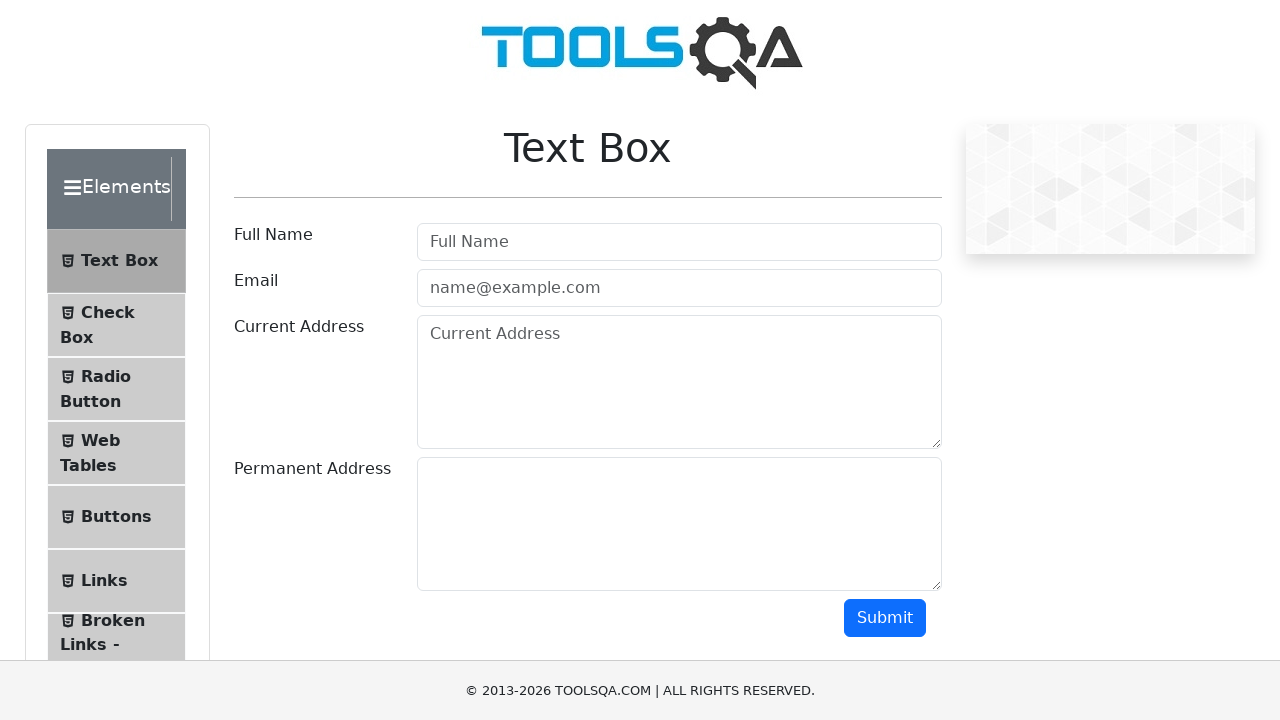

Filled username field with 'Eduardo' on #userName
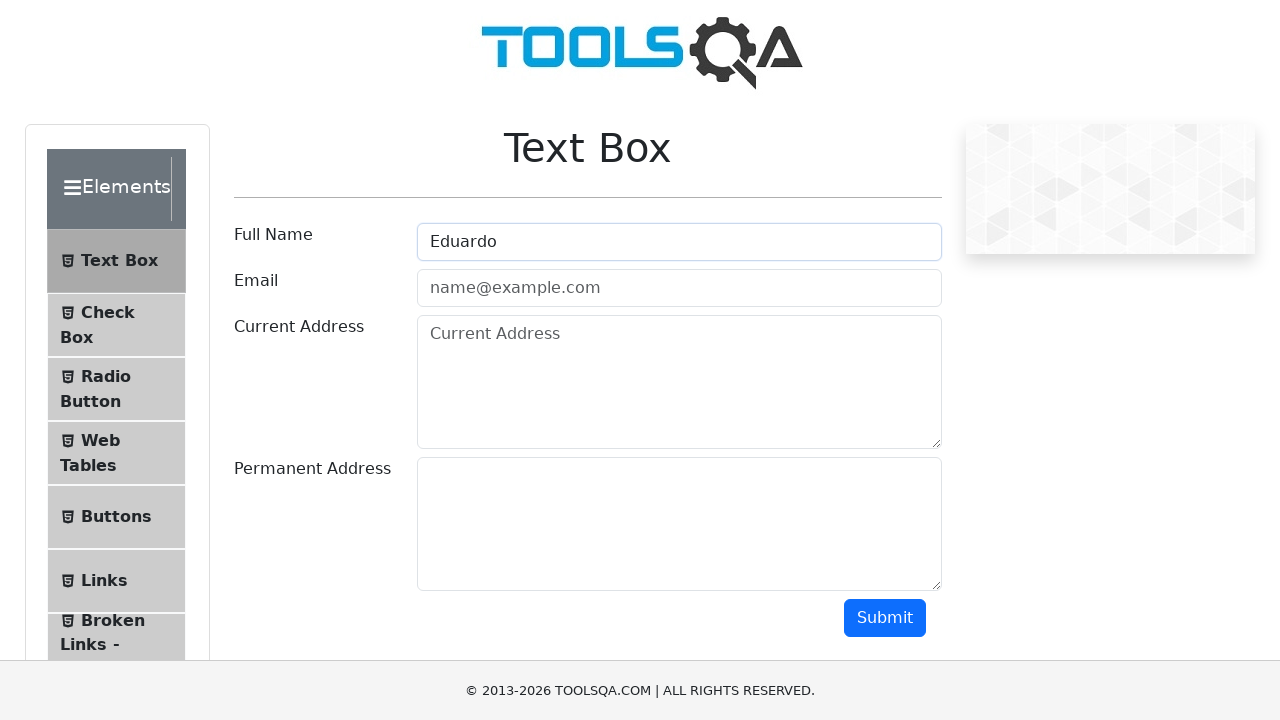

Pressed Tab to navigate to email field
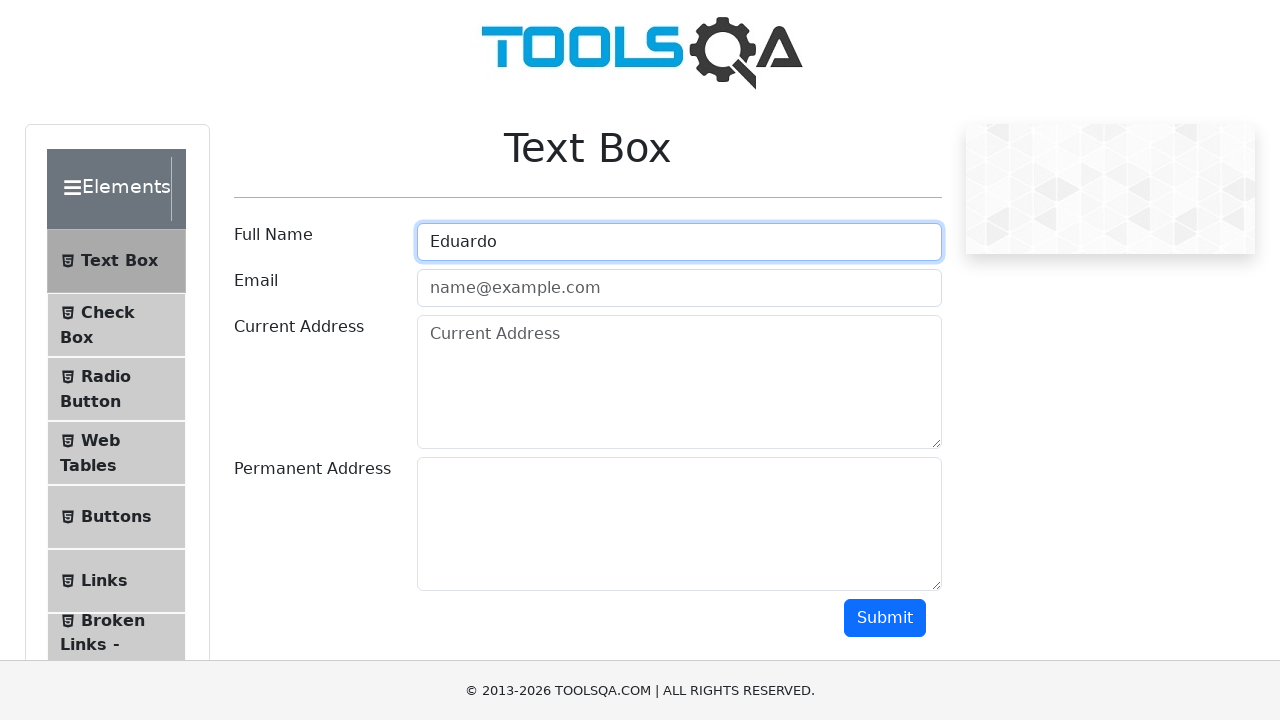

Typed email address 'Eduardo@gmail.com' via keyboard
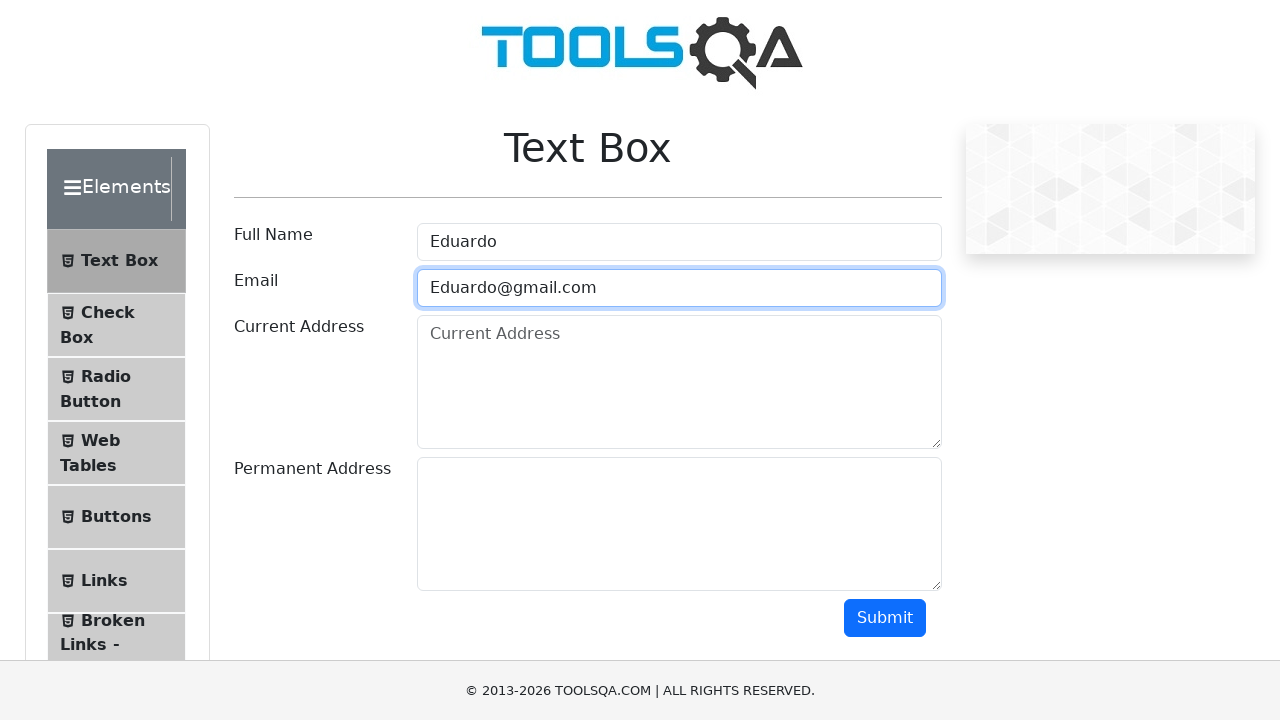

Pressed Tab to navigate to next field
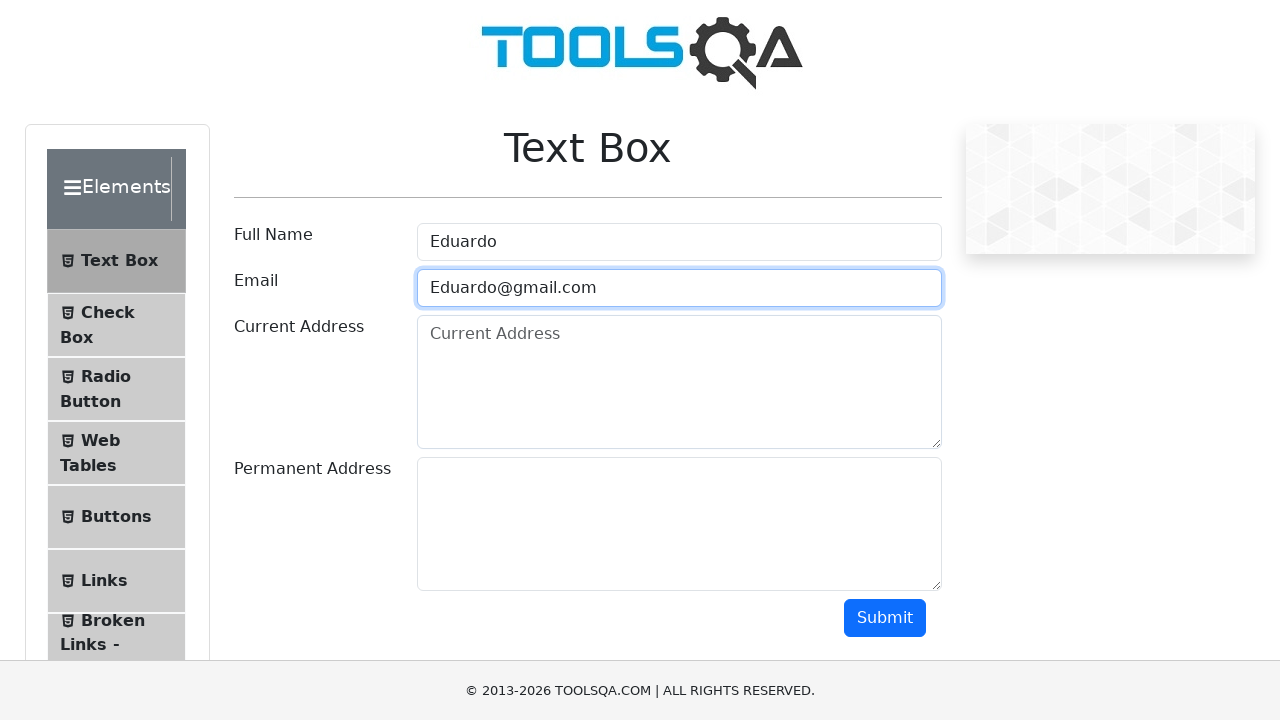

Pressed Tab to navigate to next field
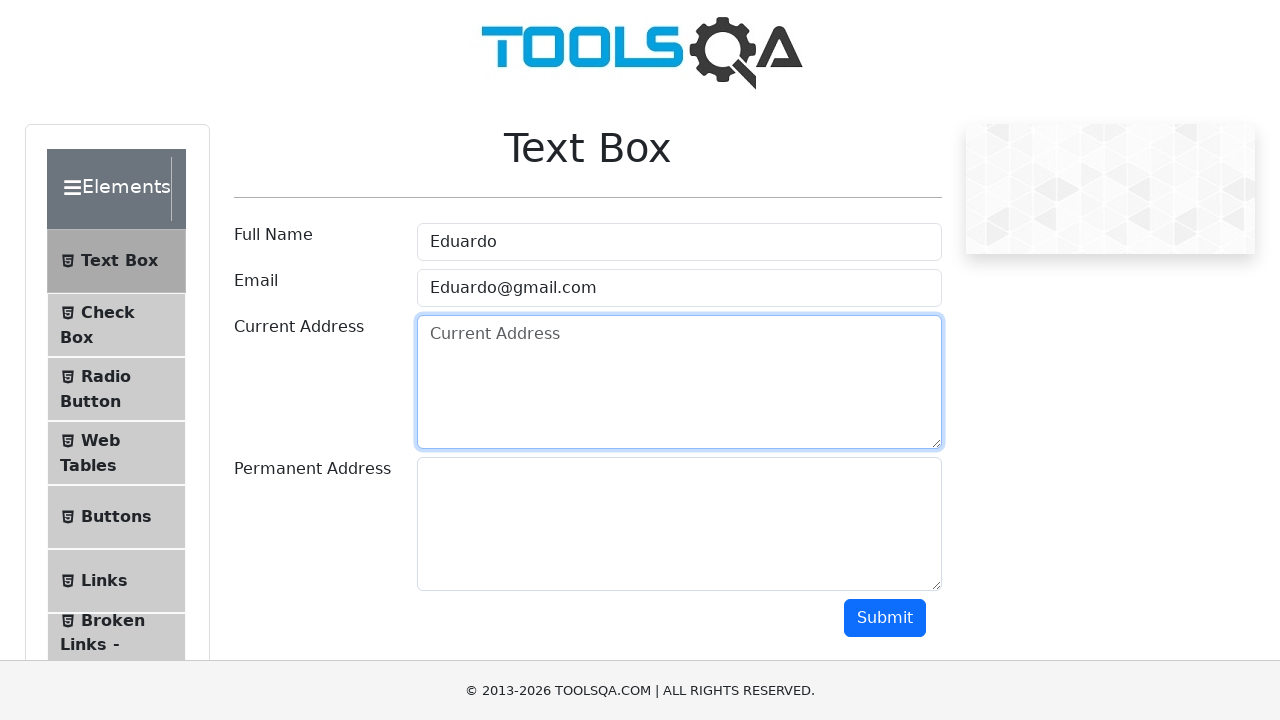

Pressed Tab to navigate to submit button
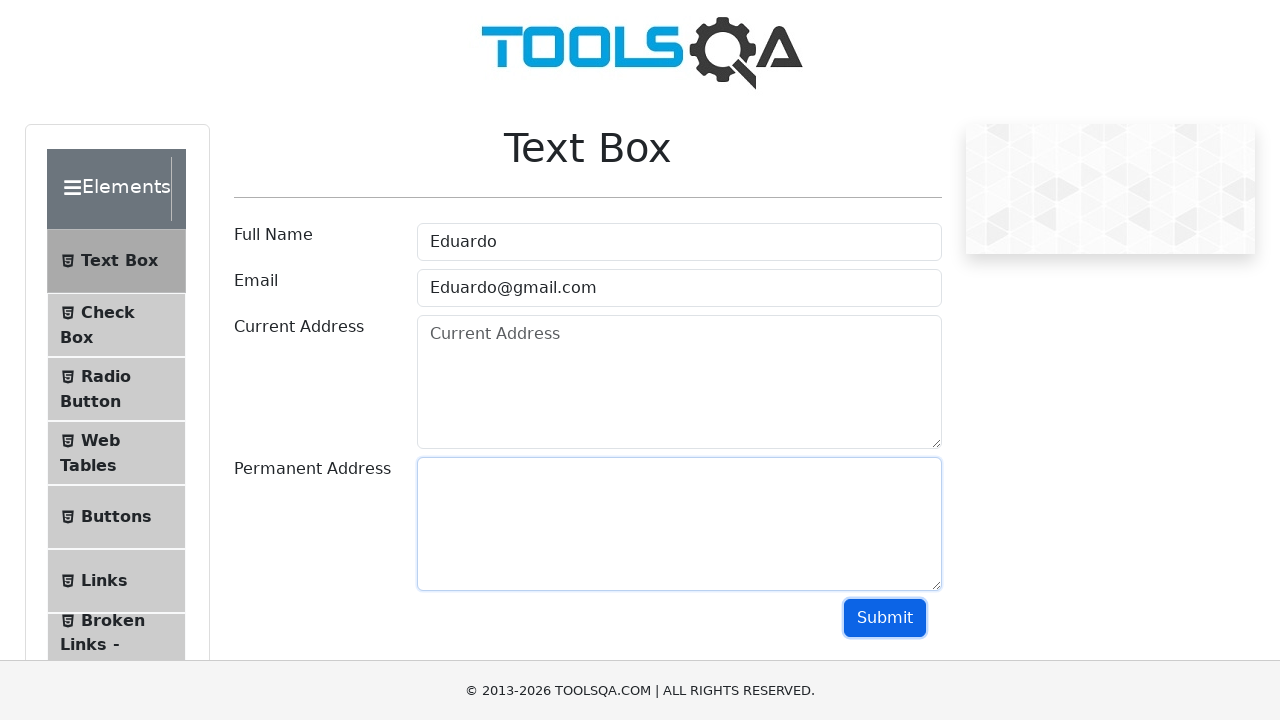

Pressed Enter to submit the form
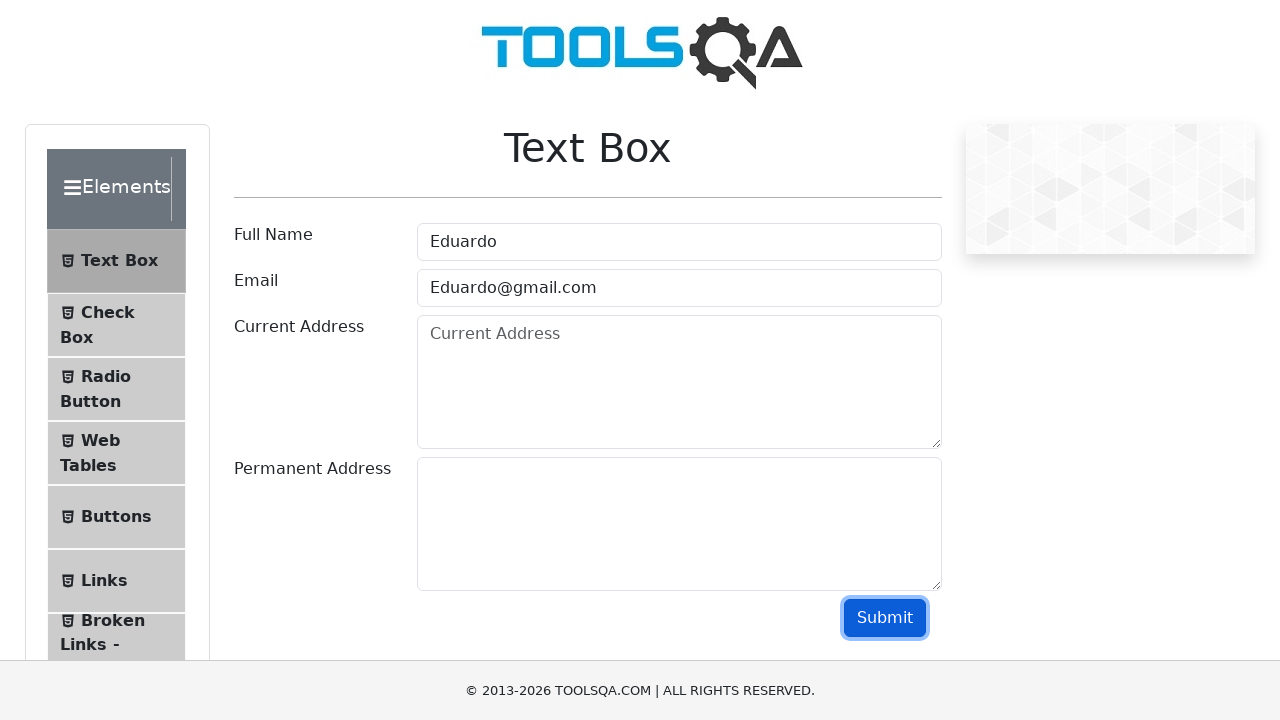

Scrolled down 300 pixels to view form submission results
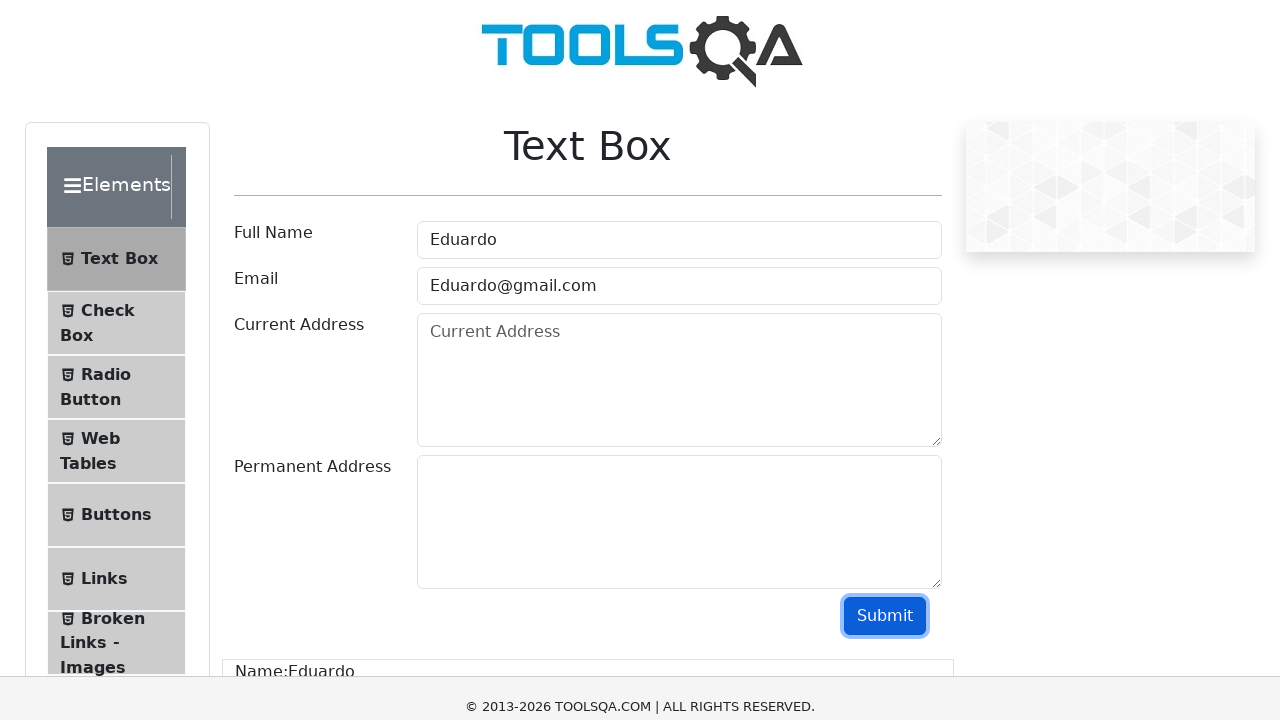

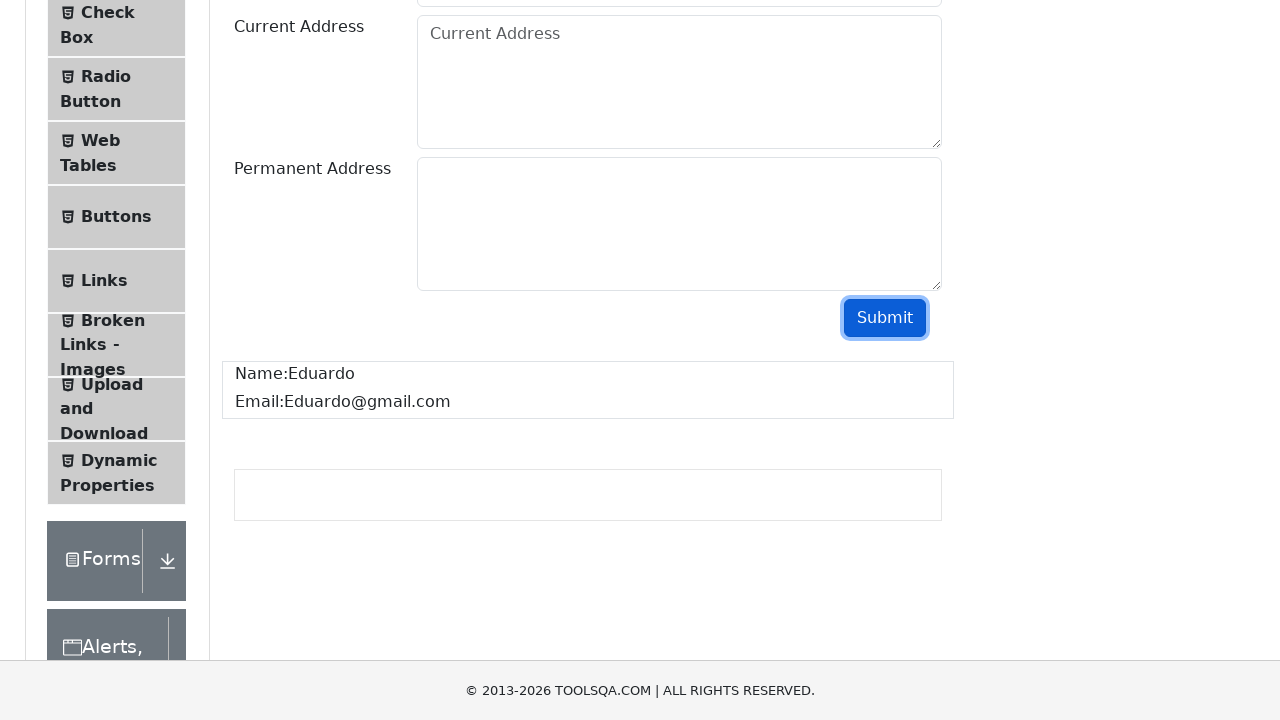